Tests JavaScript scrolling functionality by scrolling the page vertically and then scrolling within a specific table element with a fixed header

Starting URL: https://rahulshettyacademy.com/AutomationPractice/

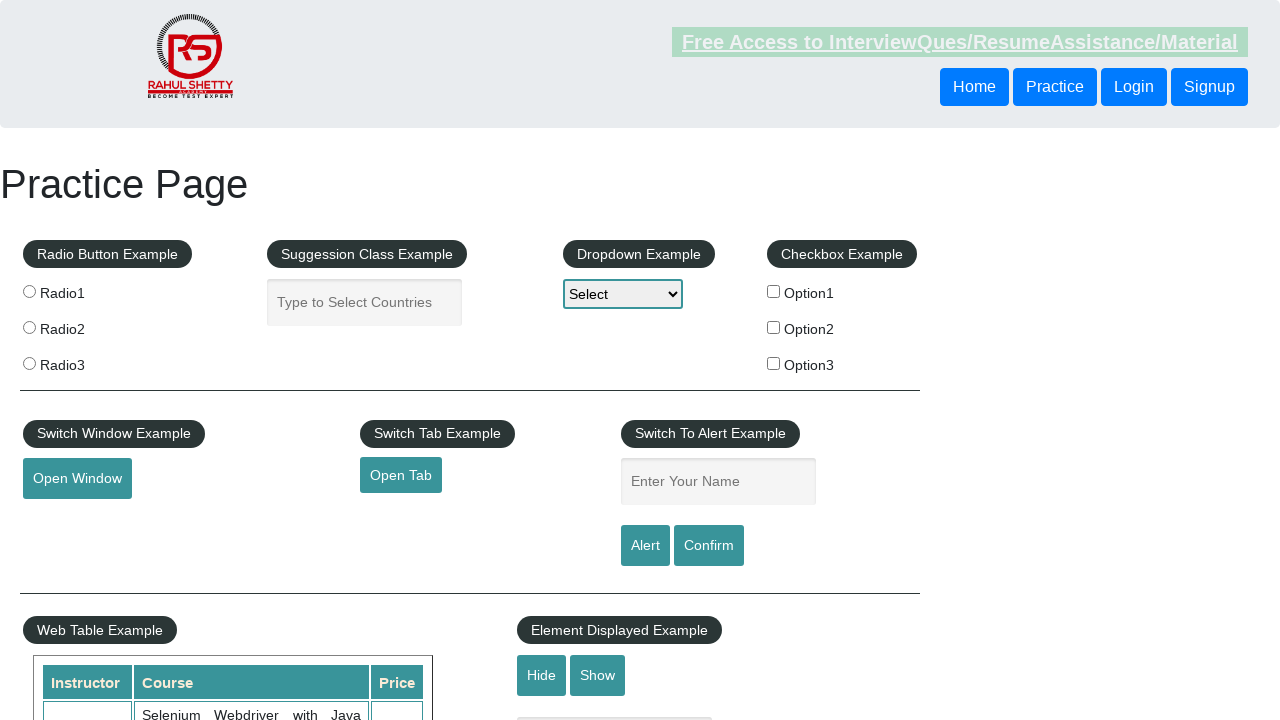

Scrolled page down by 700 pixels vertically
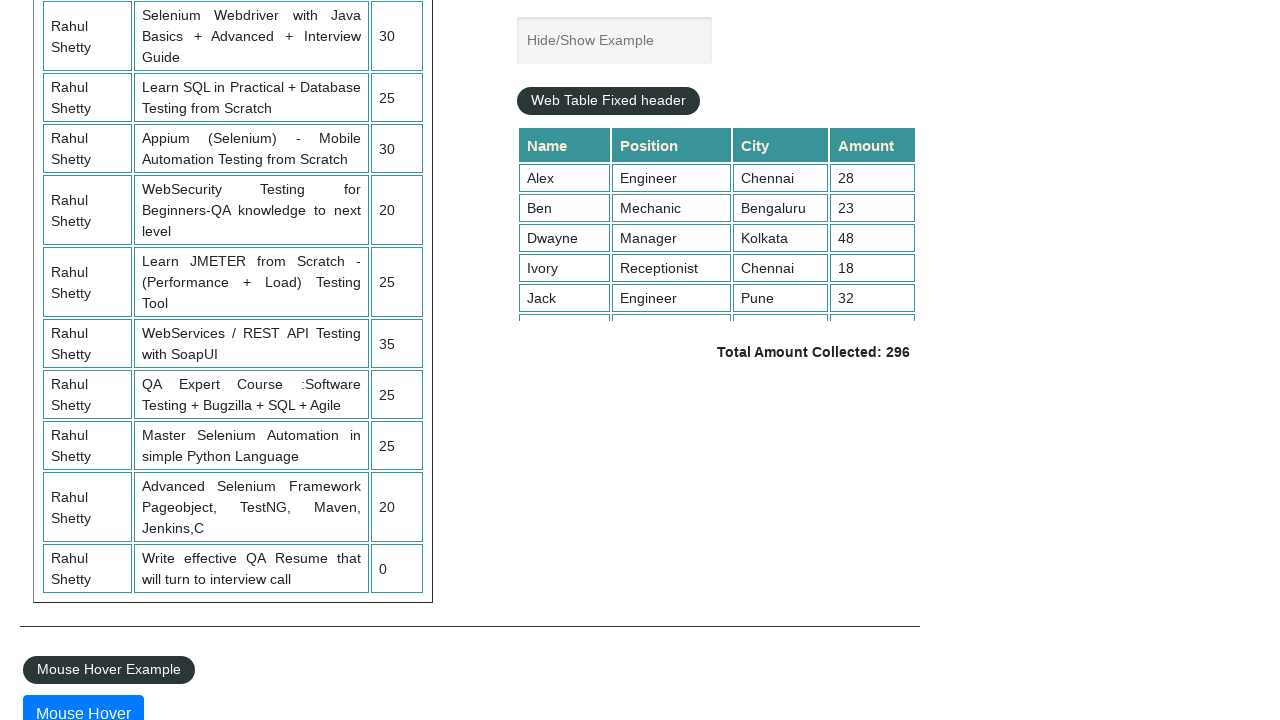

Scrolled table element with fixed header by 500 pixels
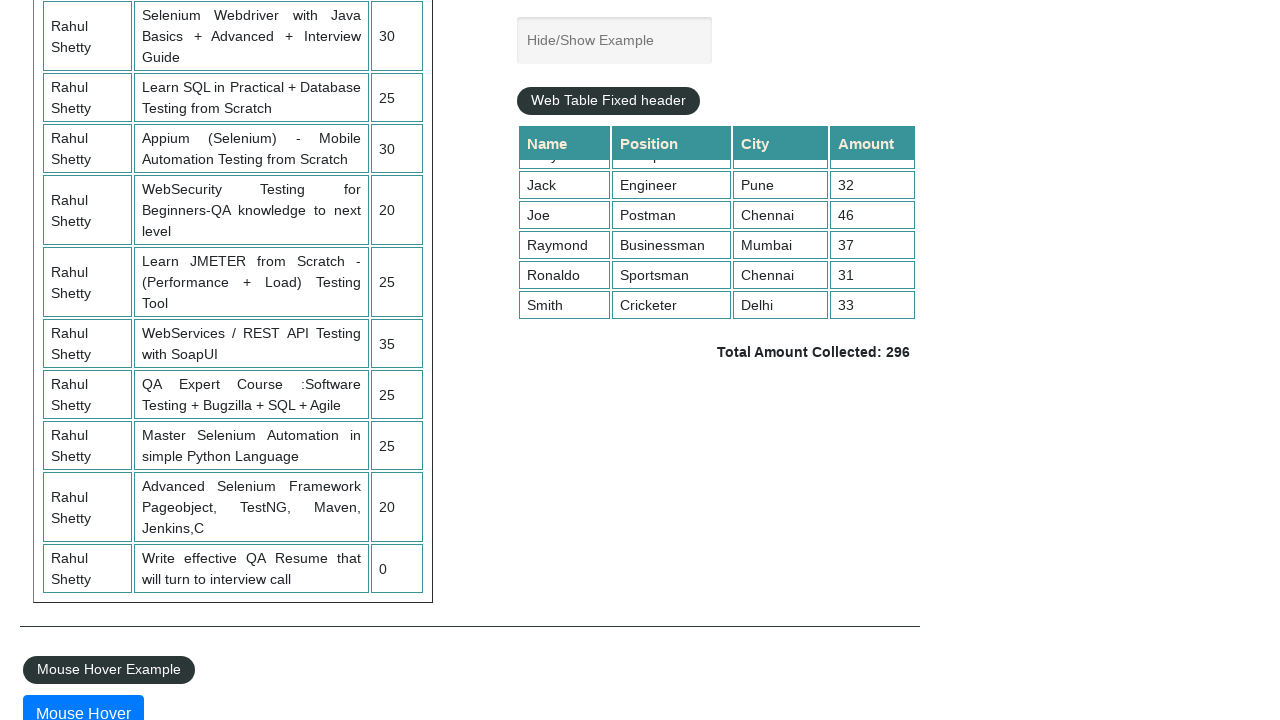

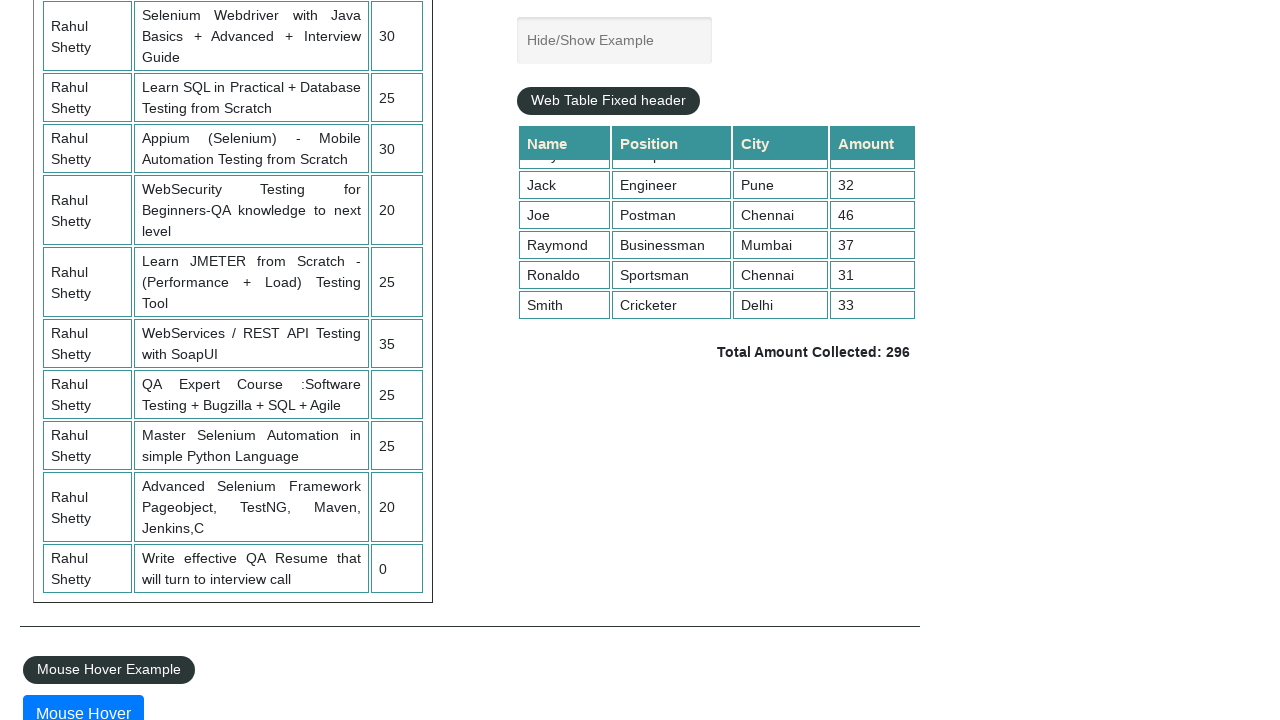